Tests various elements on the Omayo blog page including verifying page header, interacting with dropdown selections, and reading table data

Starting URL: https://omayo.blogspot.com/

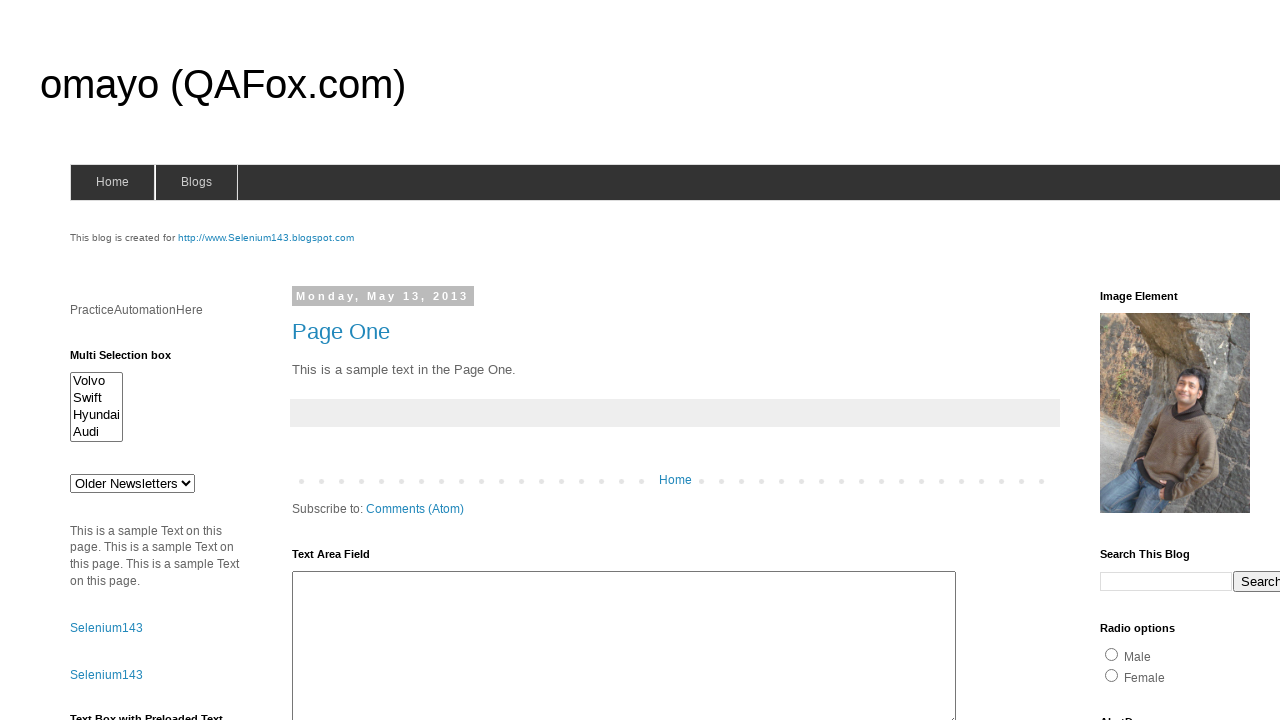

Located page header element
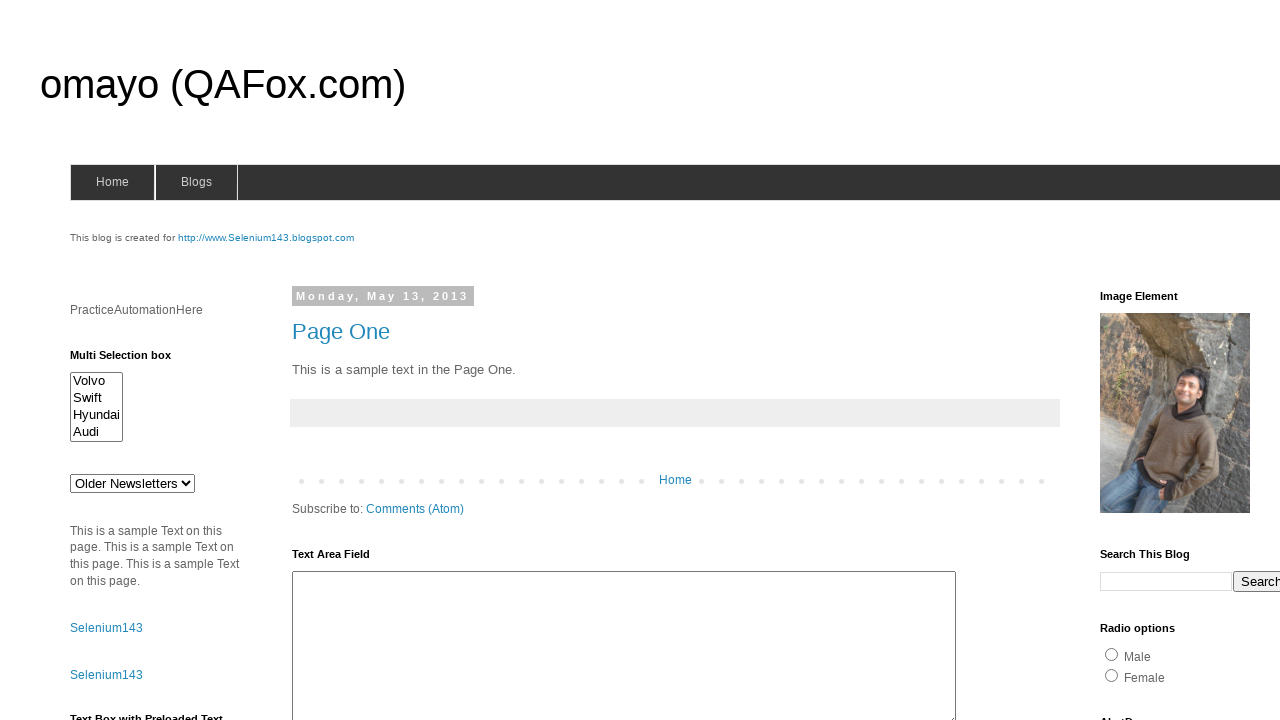

Retrieved header text: 
omayo (QAFox.com)

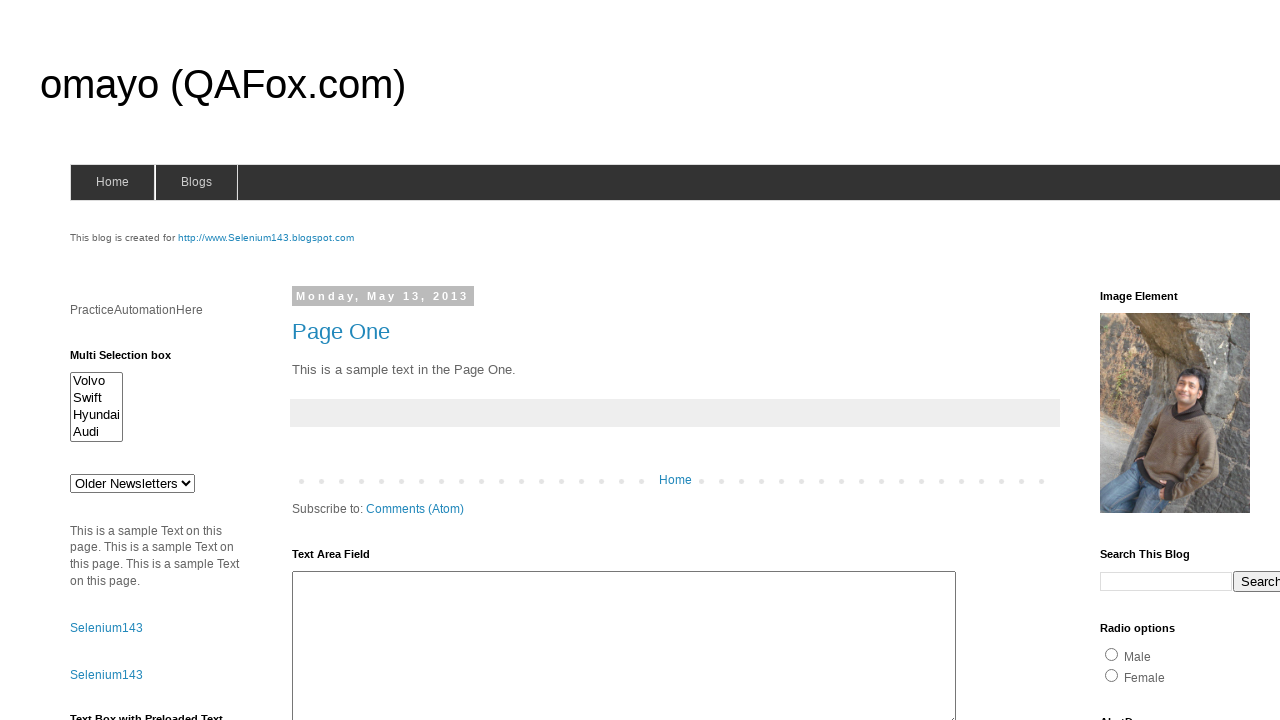

Located dropdown menu element
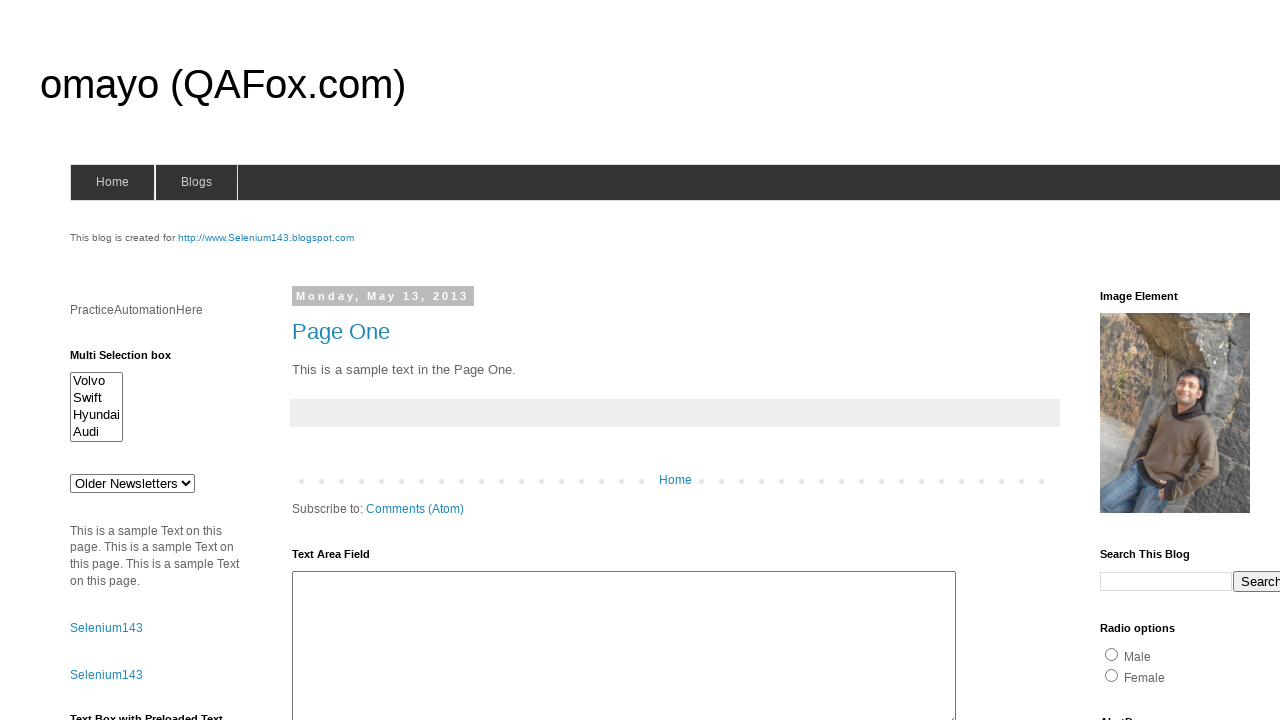

Clicked dropdown menu to open at (132, 483) on #drop1
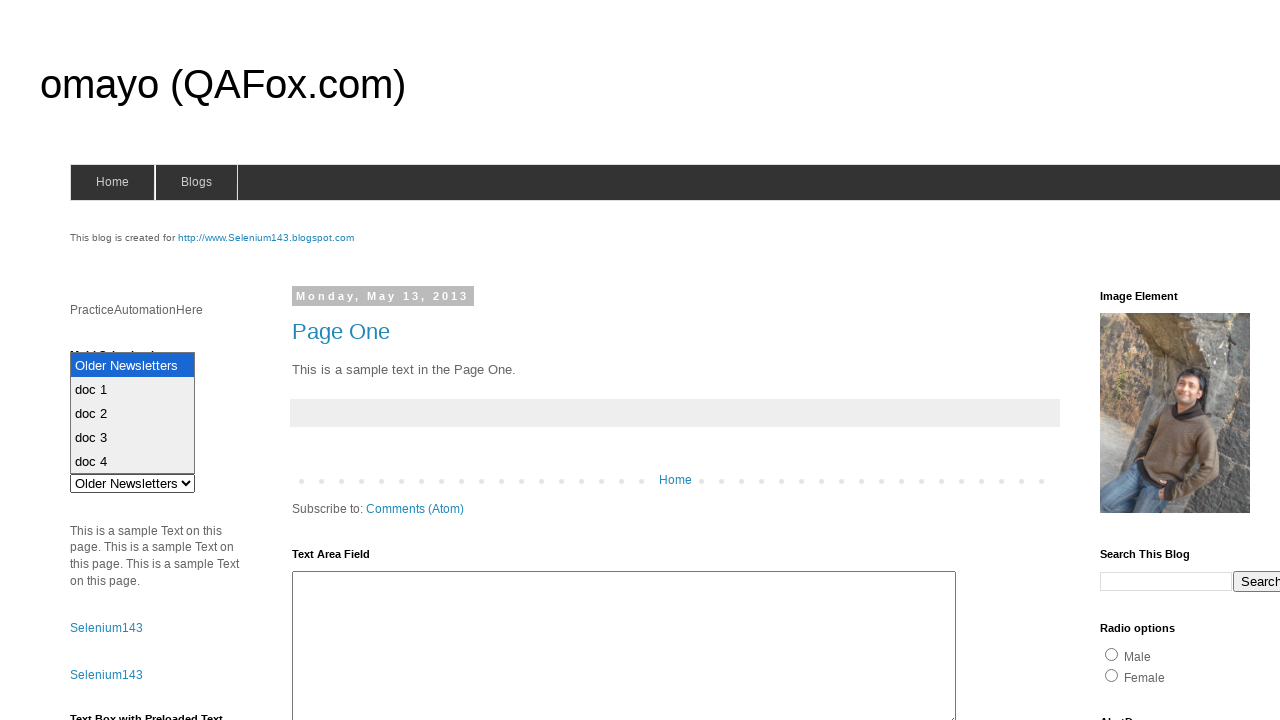

Selected dropdown option 'doc 1' by label on #drop1
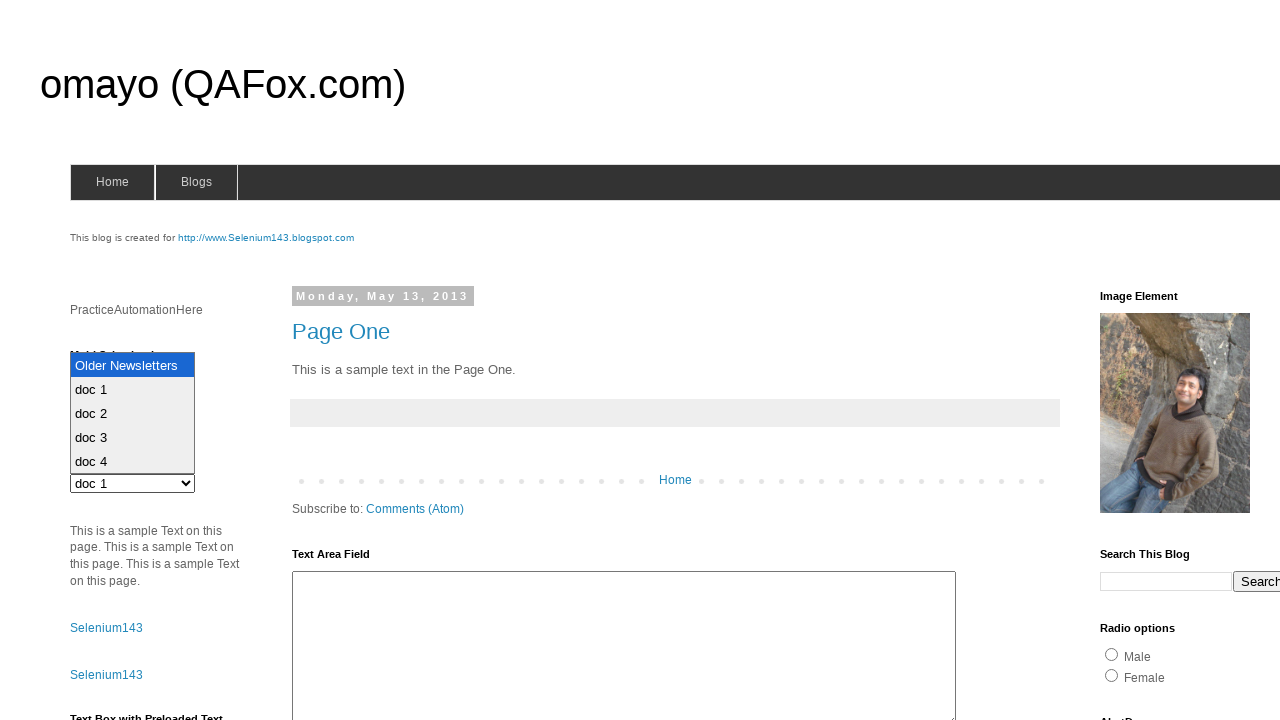

Selected dropdown option at index 2 on #drop1
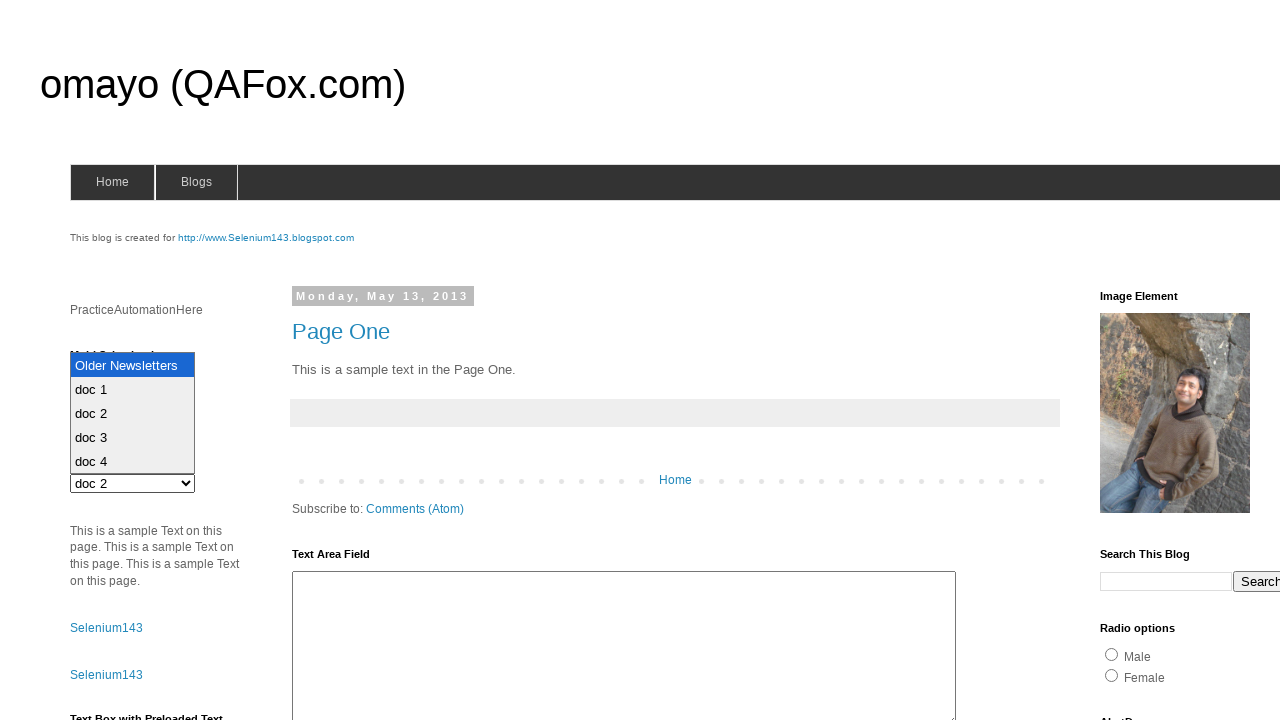

Selected dropdown option with value 'jkl' on #drop1
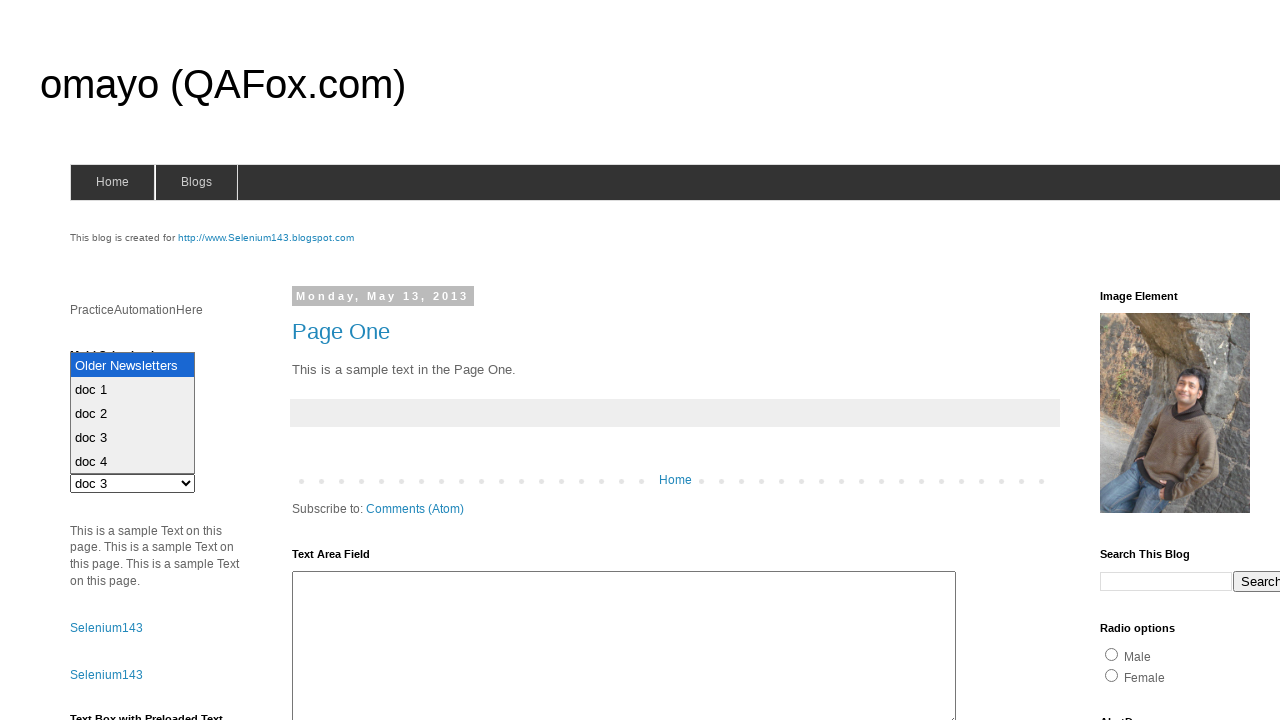

Located table header element
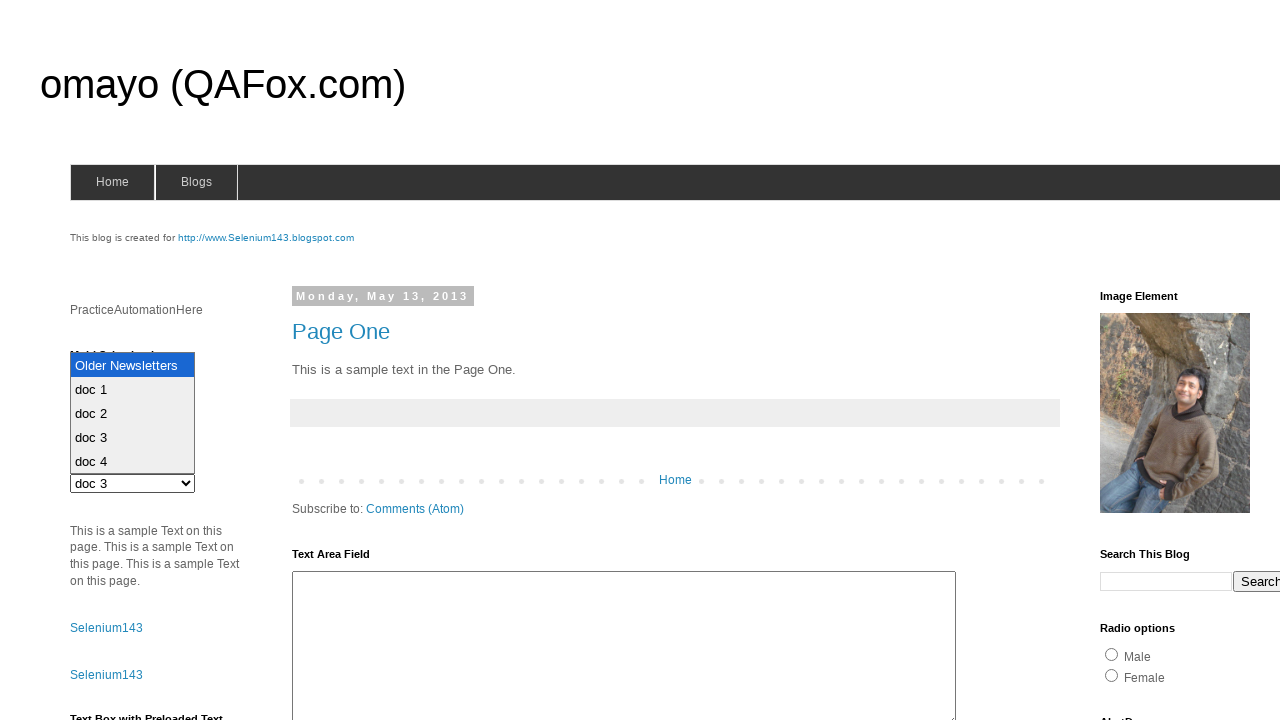

Verified table header text equals 'table'
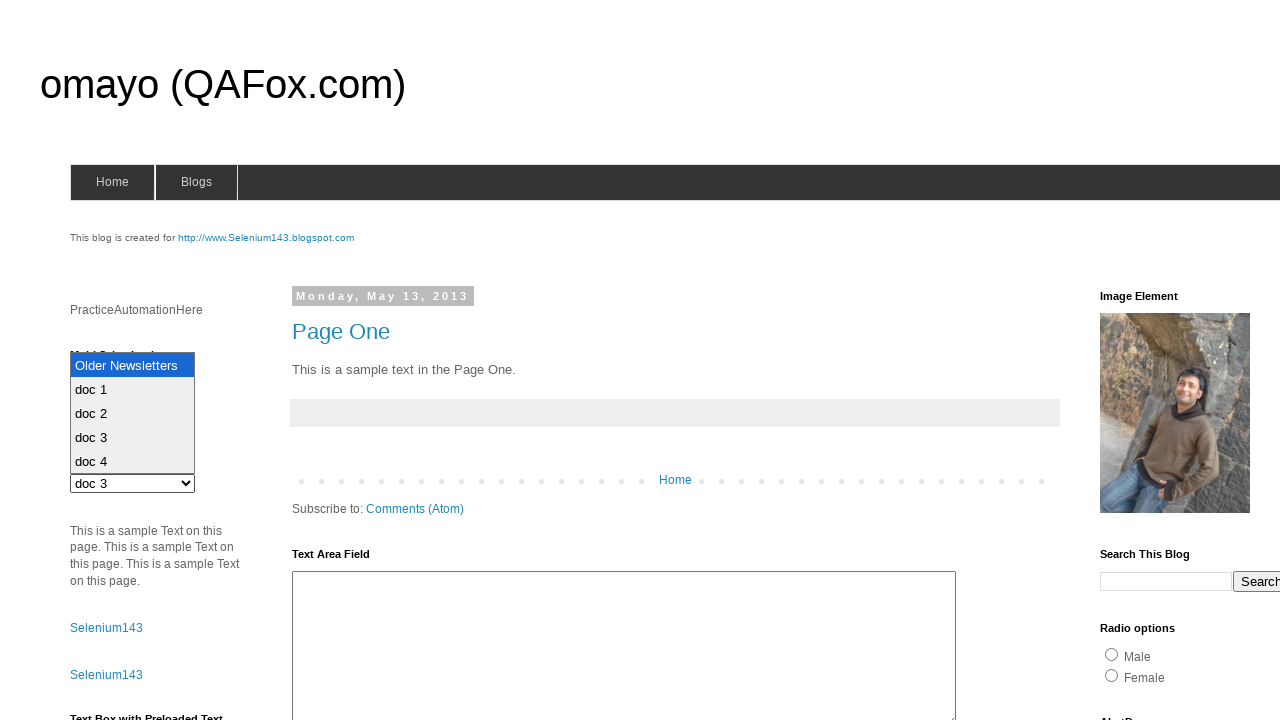

Located table header cells
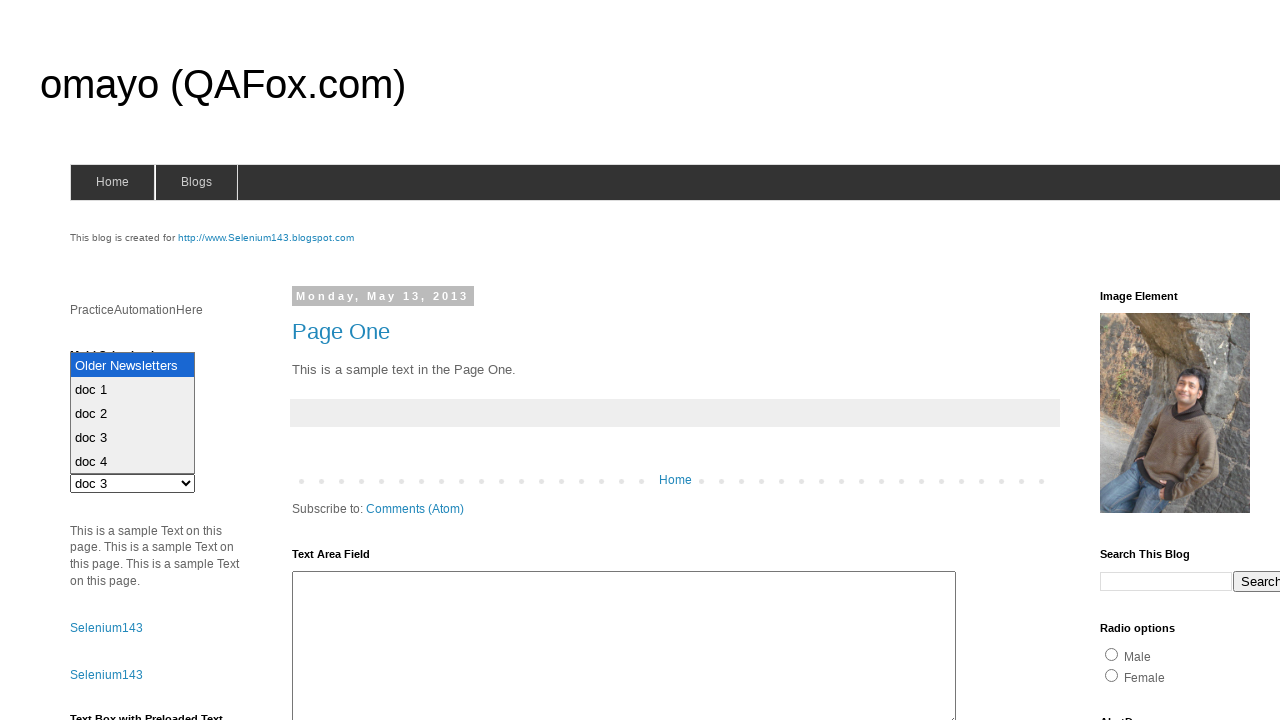

Counted 3 table header cells
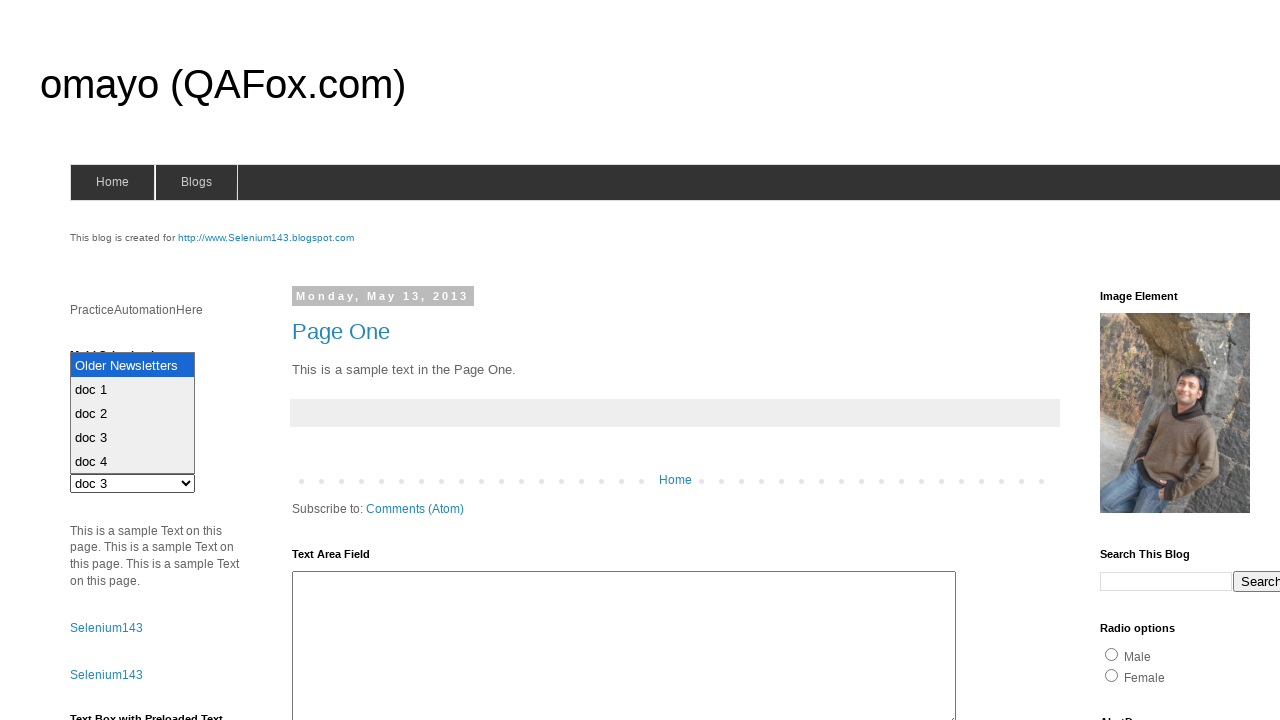

Retrieved table header 1: Name
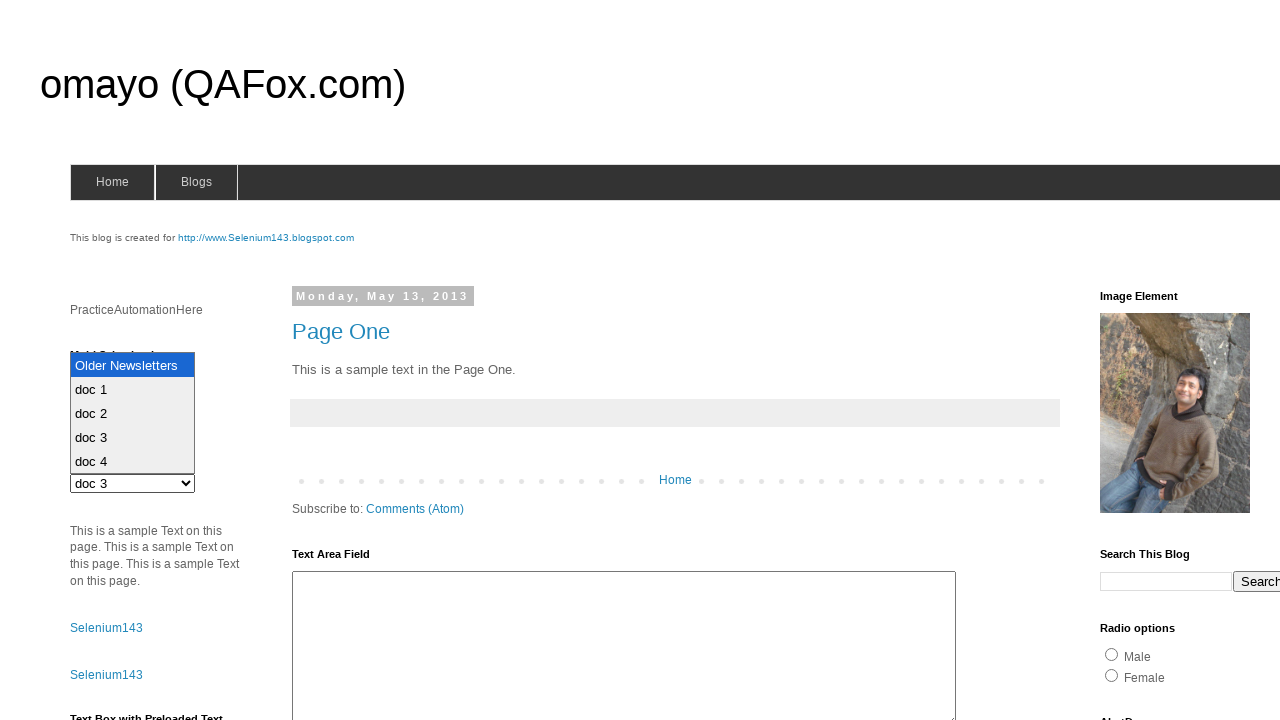

Retrieved table header 2: Age
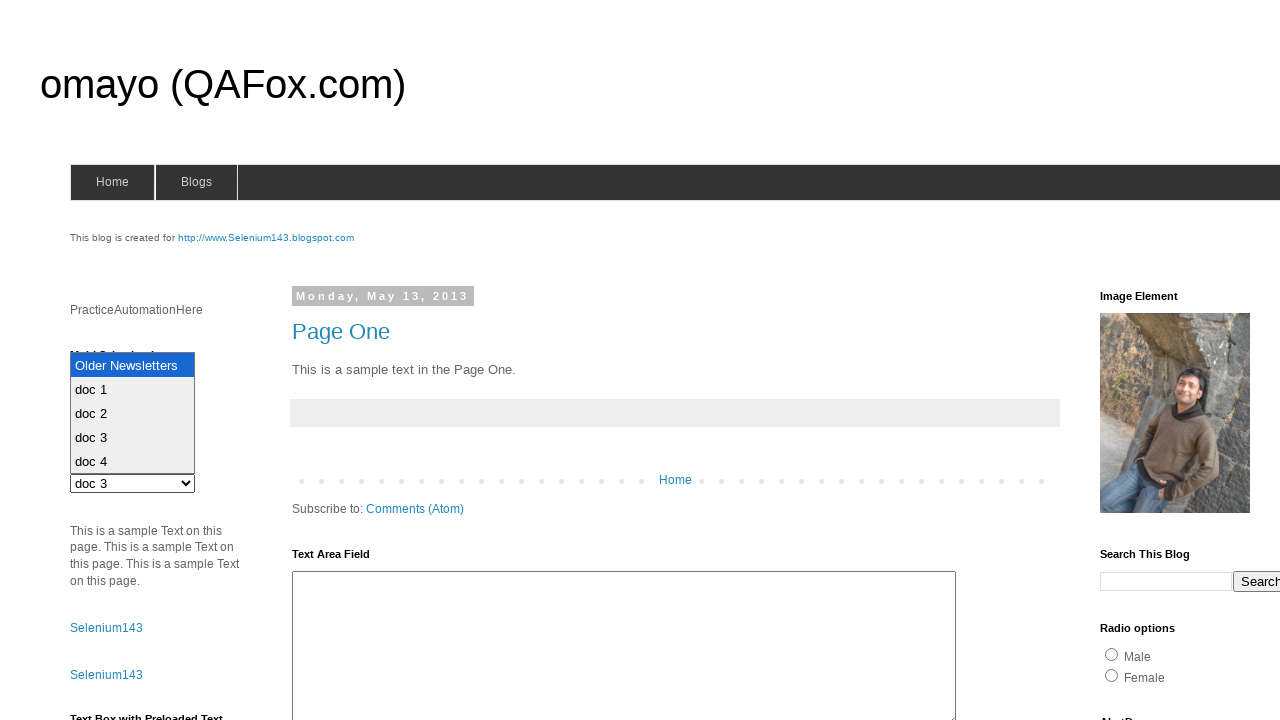

Retrieved table header 3: Place
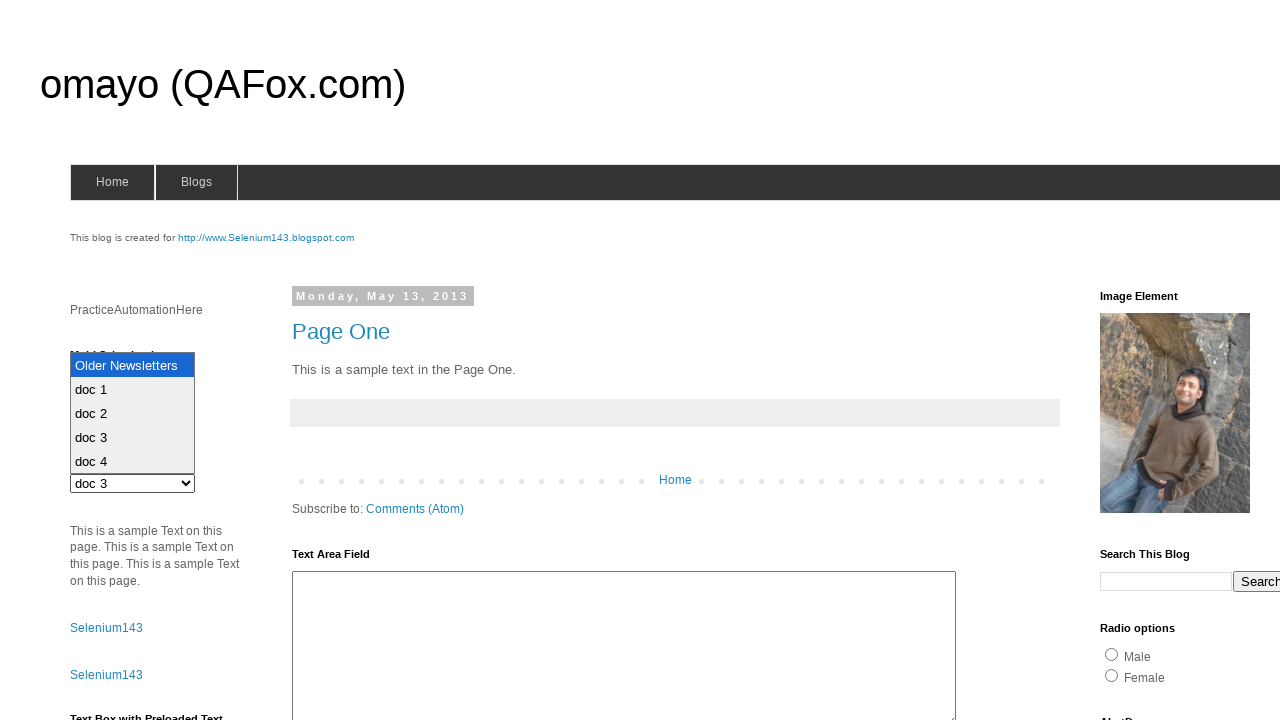

Located table body rows
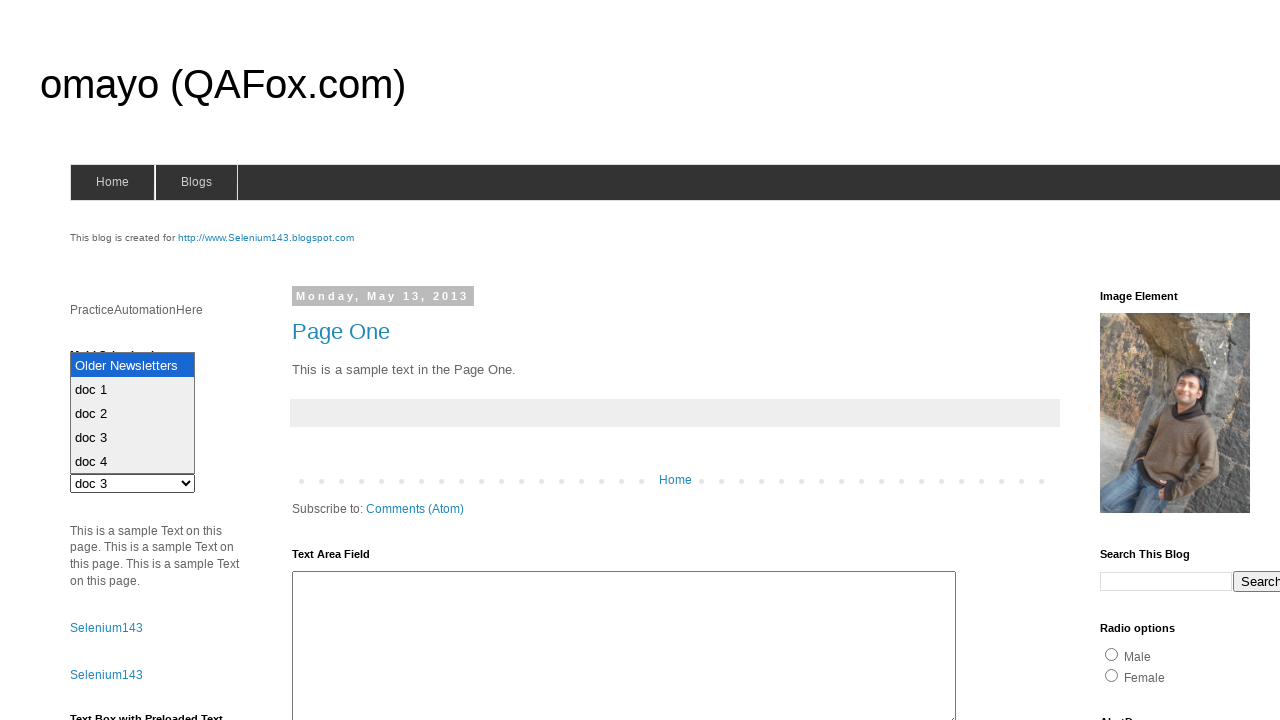

Counted 4 rows in table
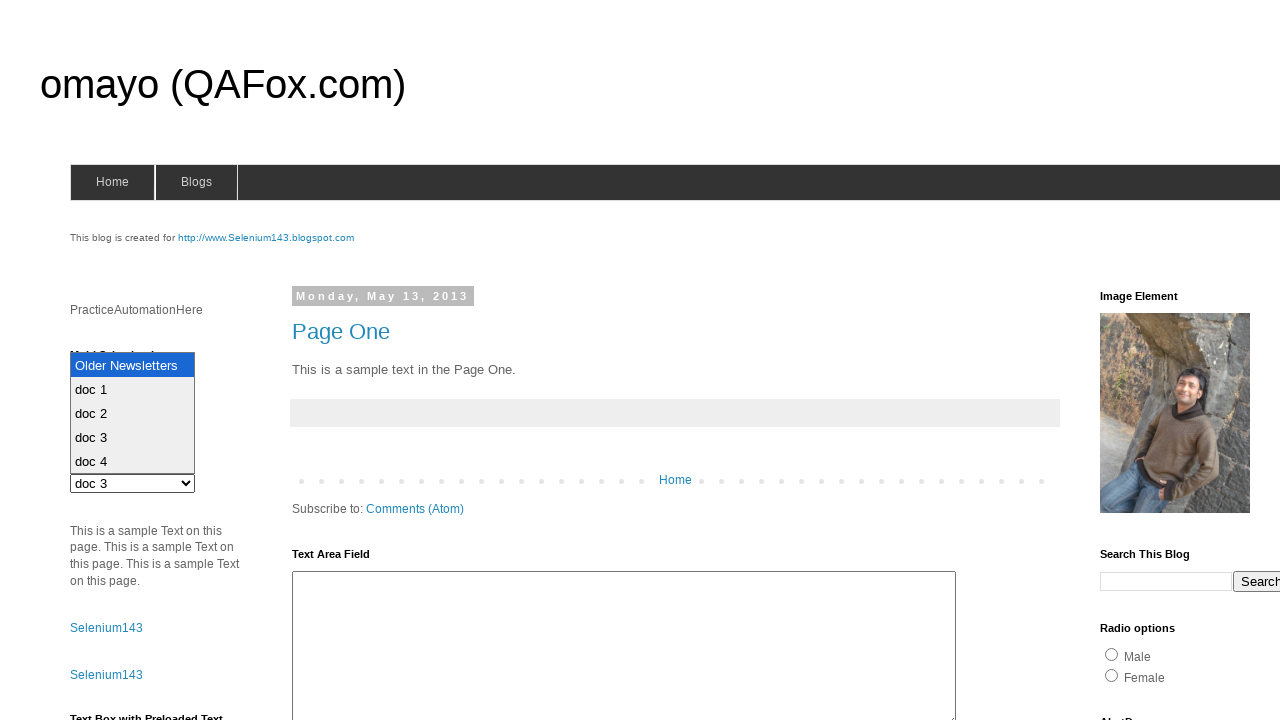

Retrieved table row 1: Kishore22Delhi
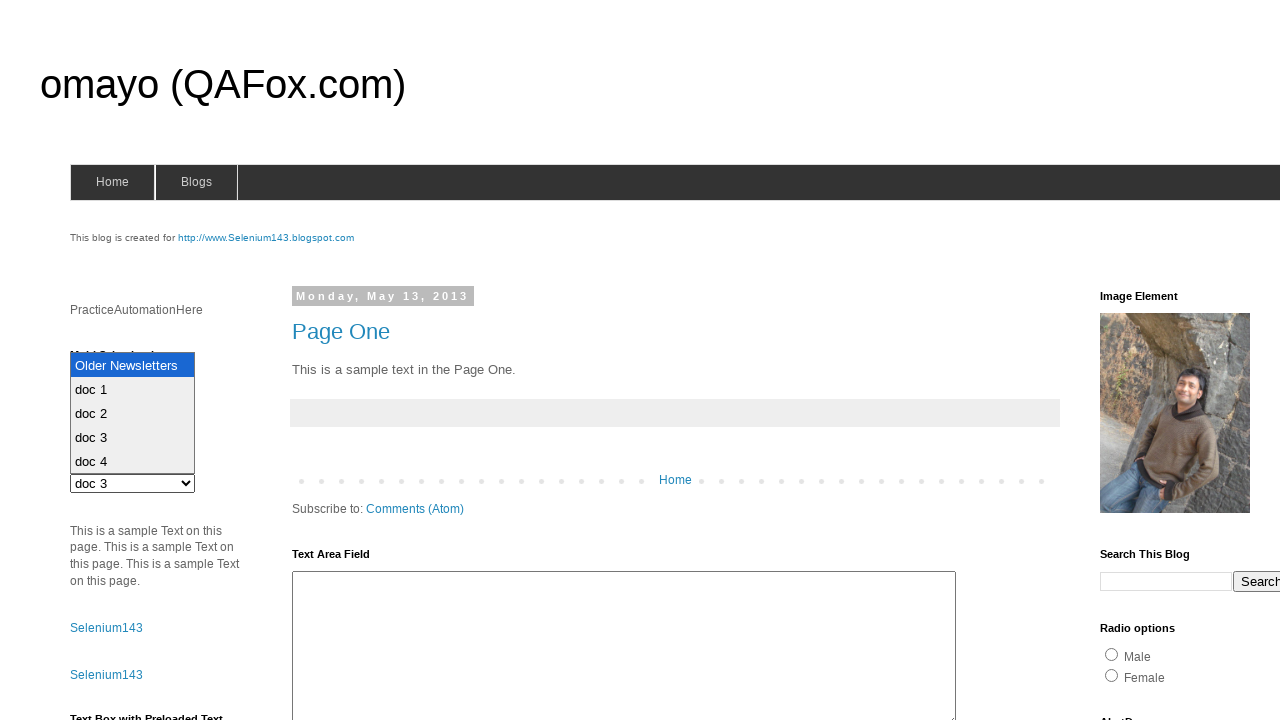

Retrieved table row 2: Manish25Pune
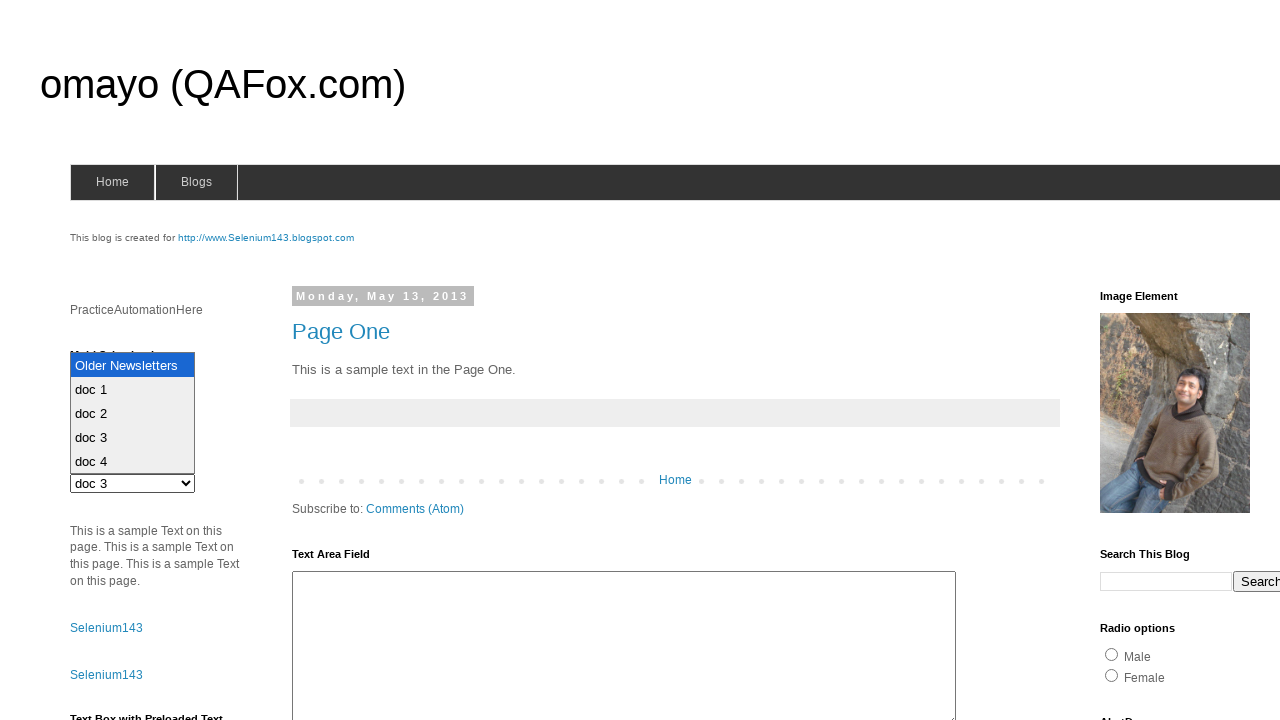

Retrieved table row 3: Praveen29Bangalore
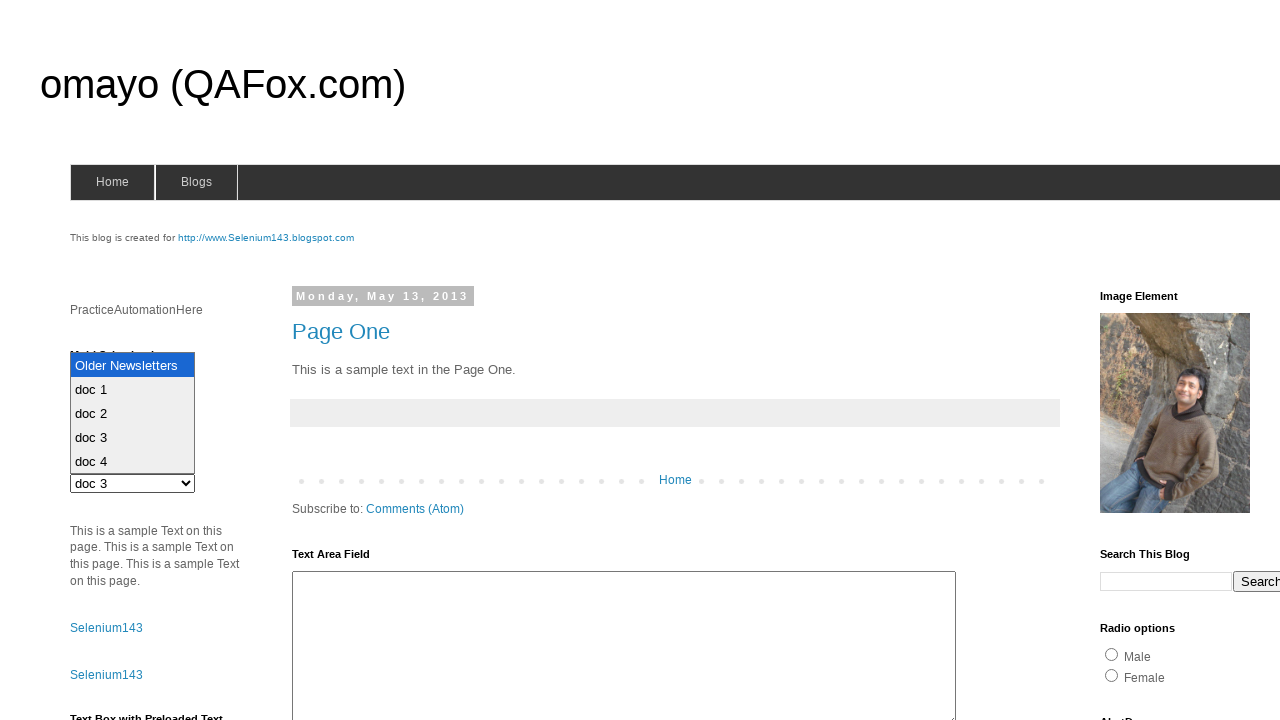

Retrieved table row 4: Dheepthi31Mumbai
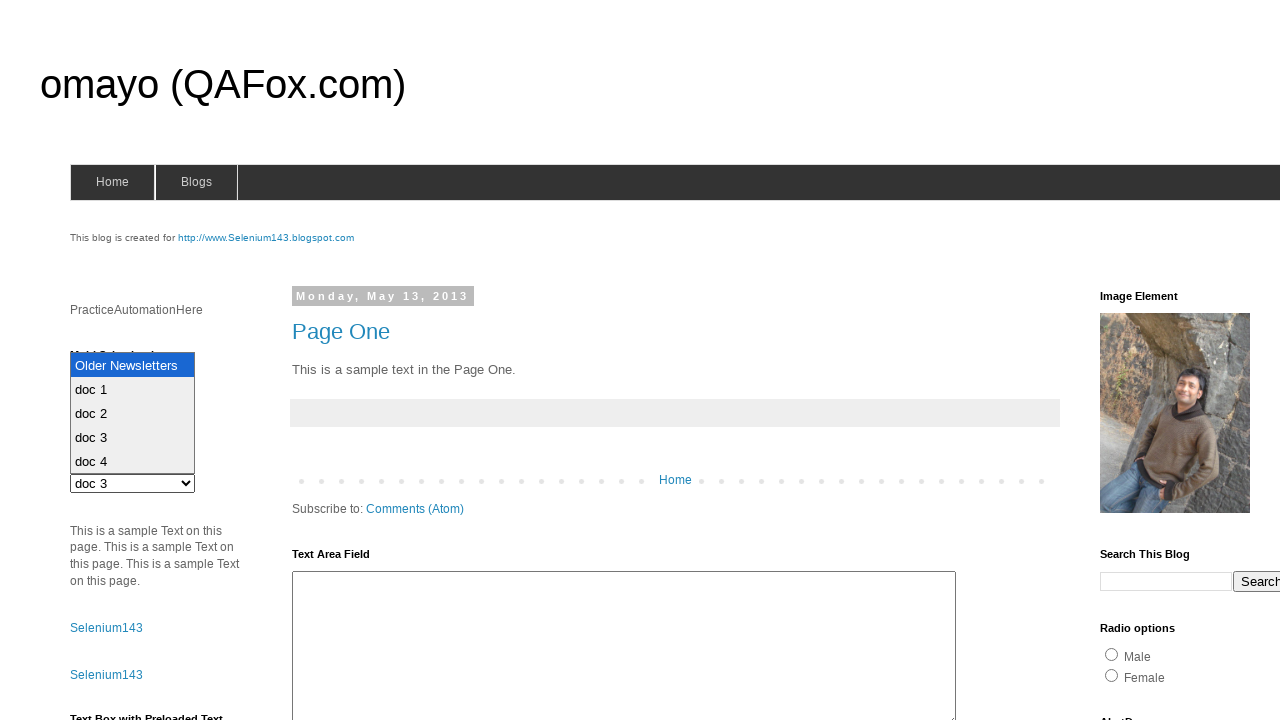

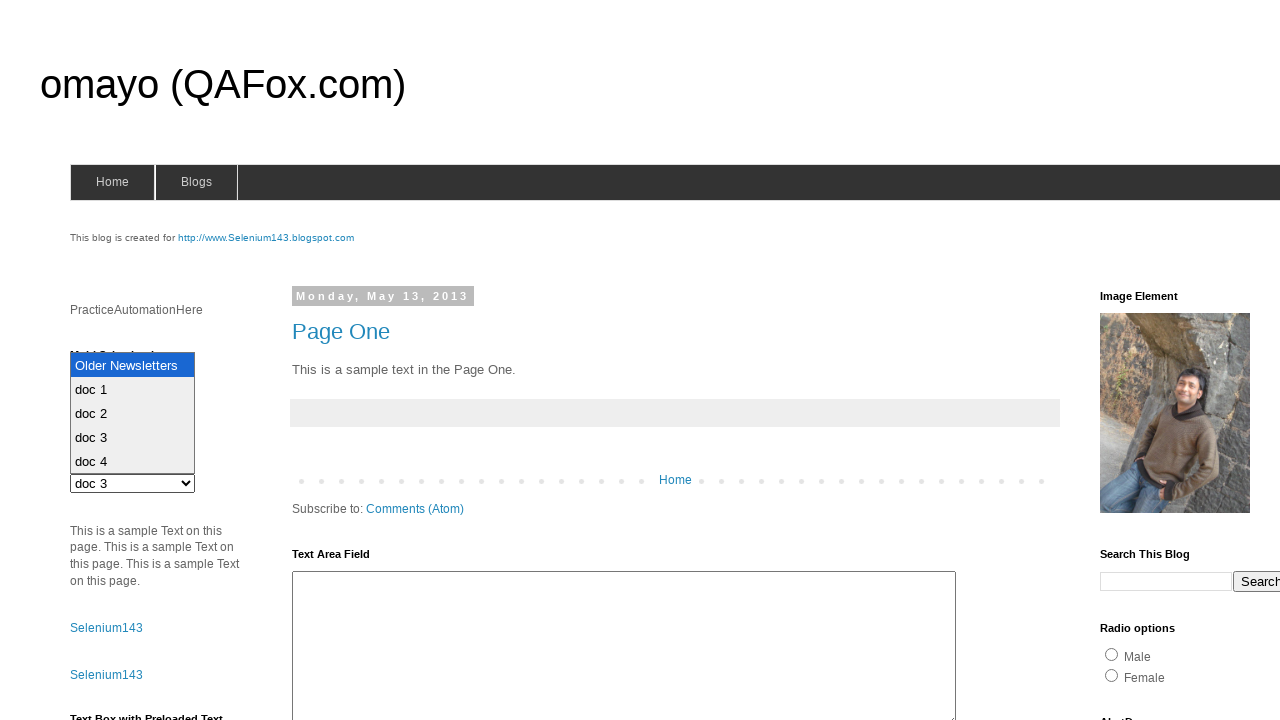